Tests a math calculation form by reading two numbers, calculating their sum, selecting the result from a dropdown, and submitting the form

Starting URL: http://suninjuly.github.io/selects1.html

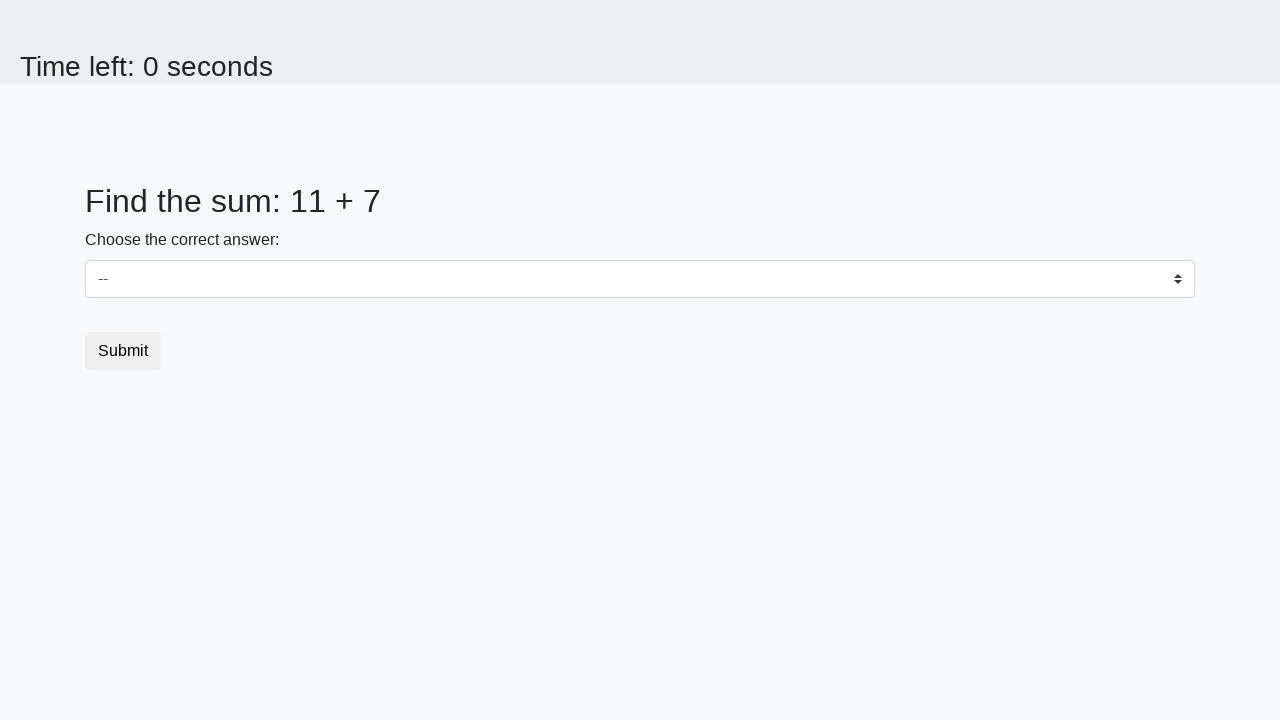

Retrieved first number from #num1 element
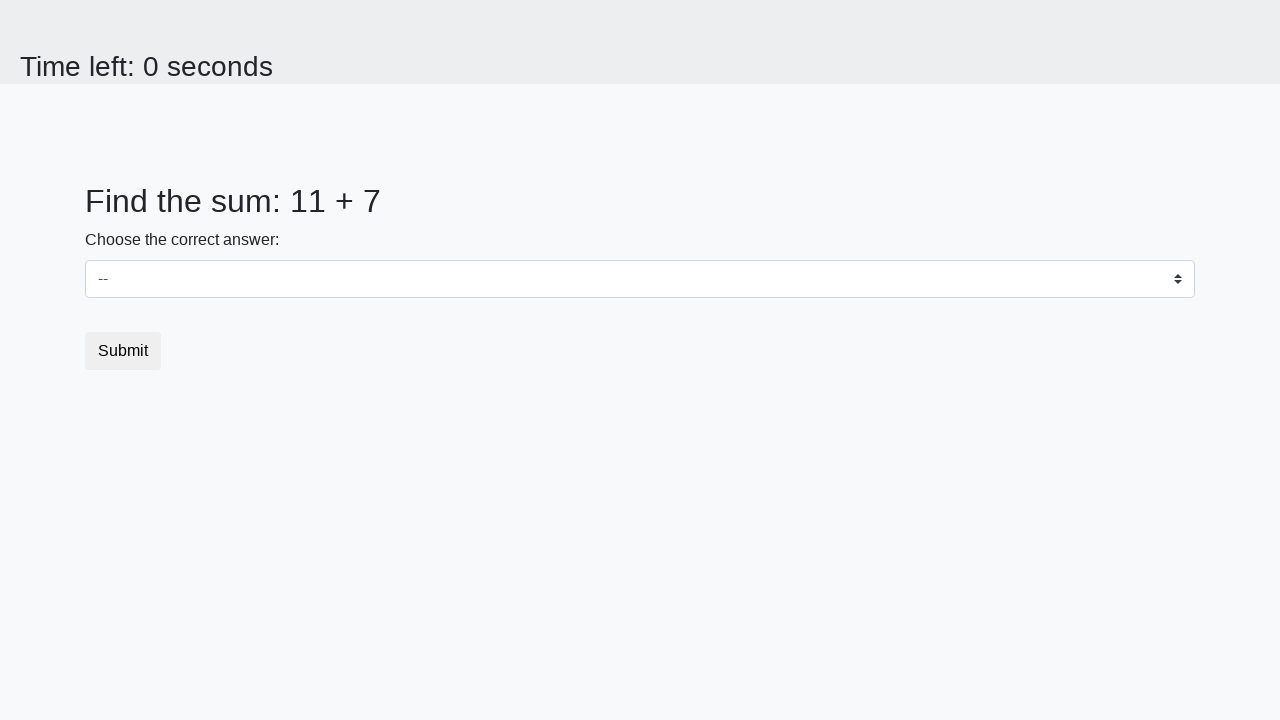

Retrieved second number from #num2 element
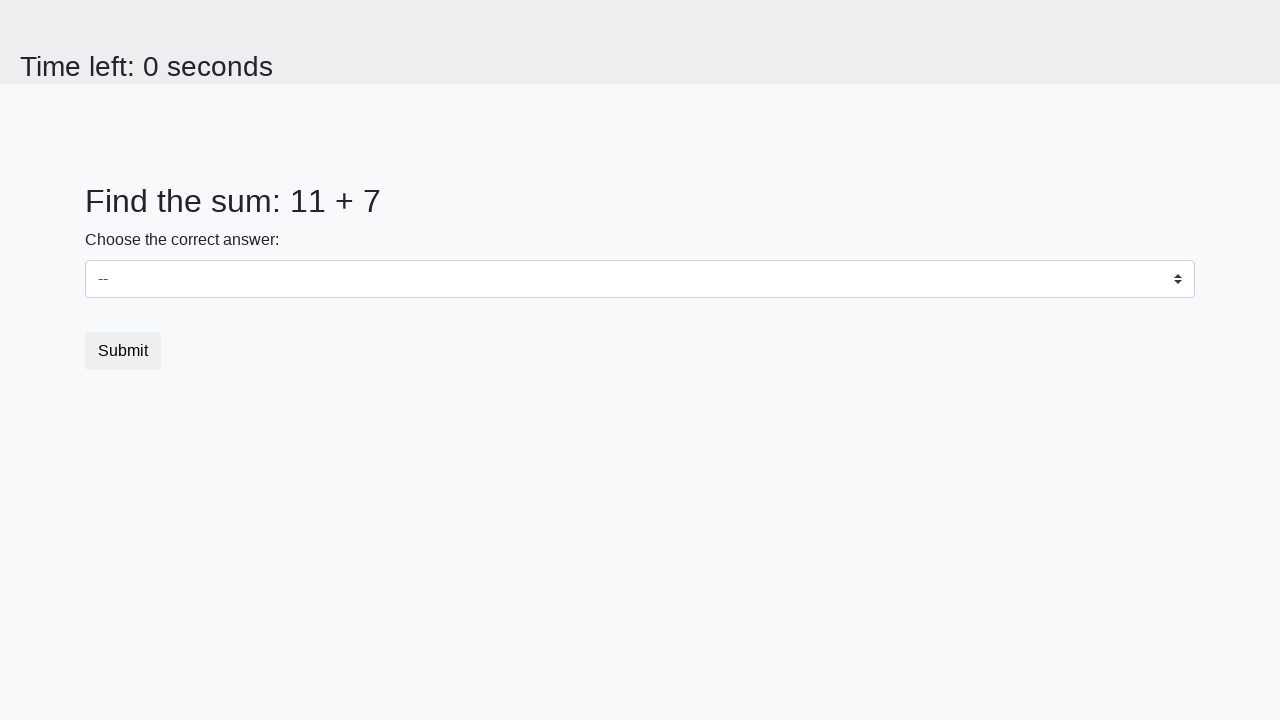

Calculated sum of 11 + 7 = 18
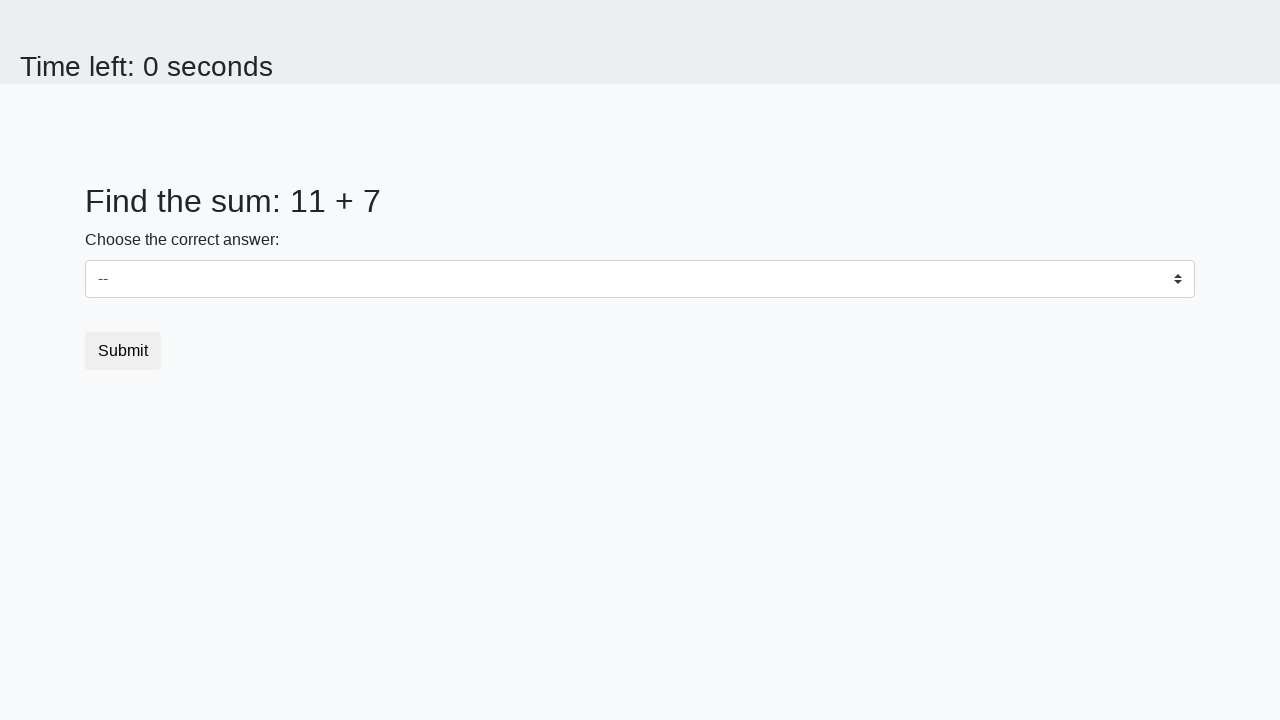

Selected 18 from dropdown on select
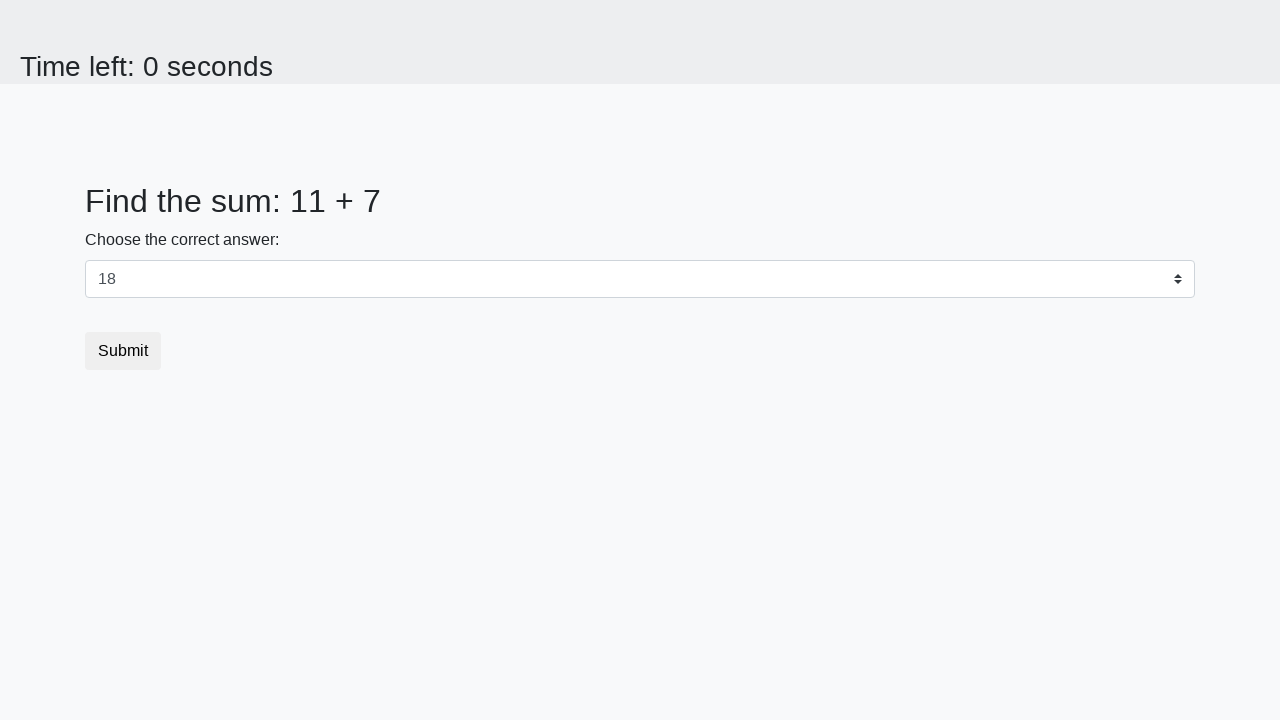

Clicked submit button at (123, 351) on .btn-default
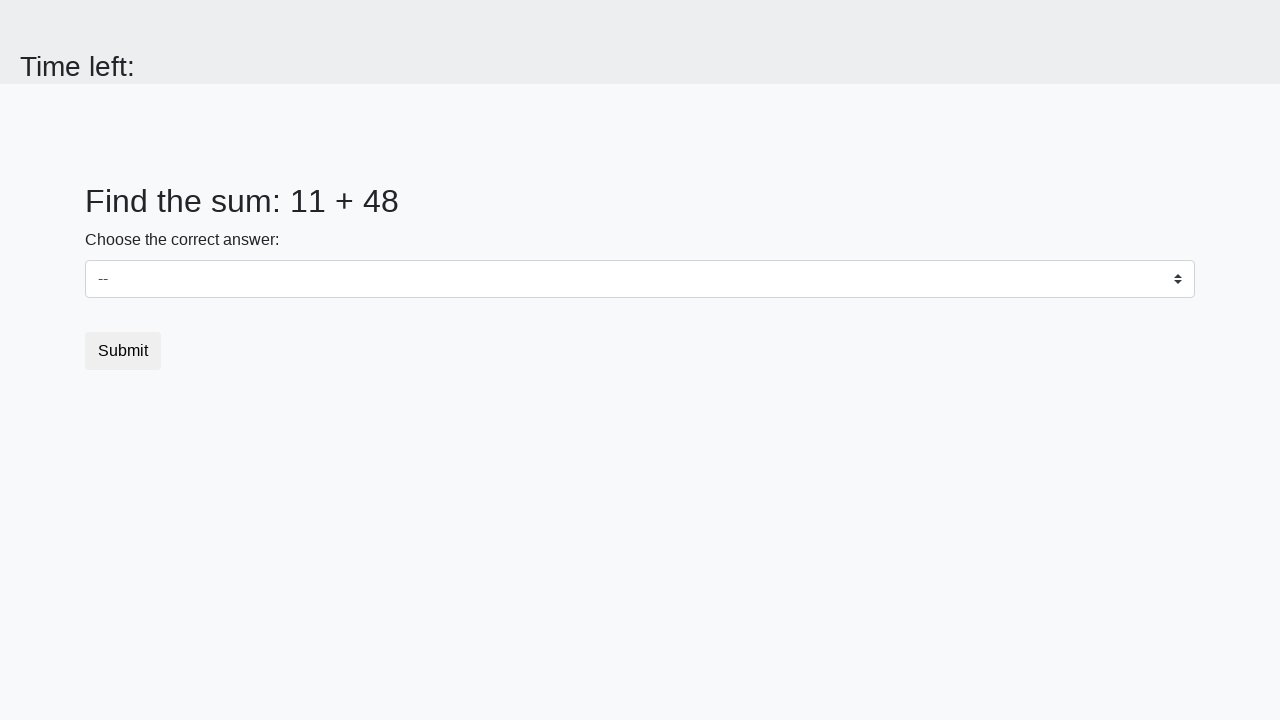

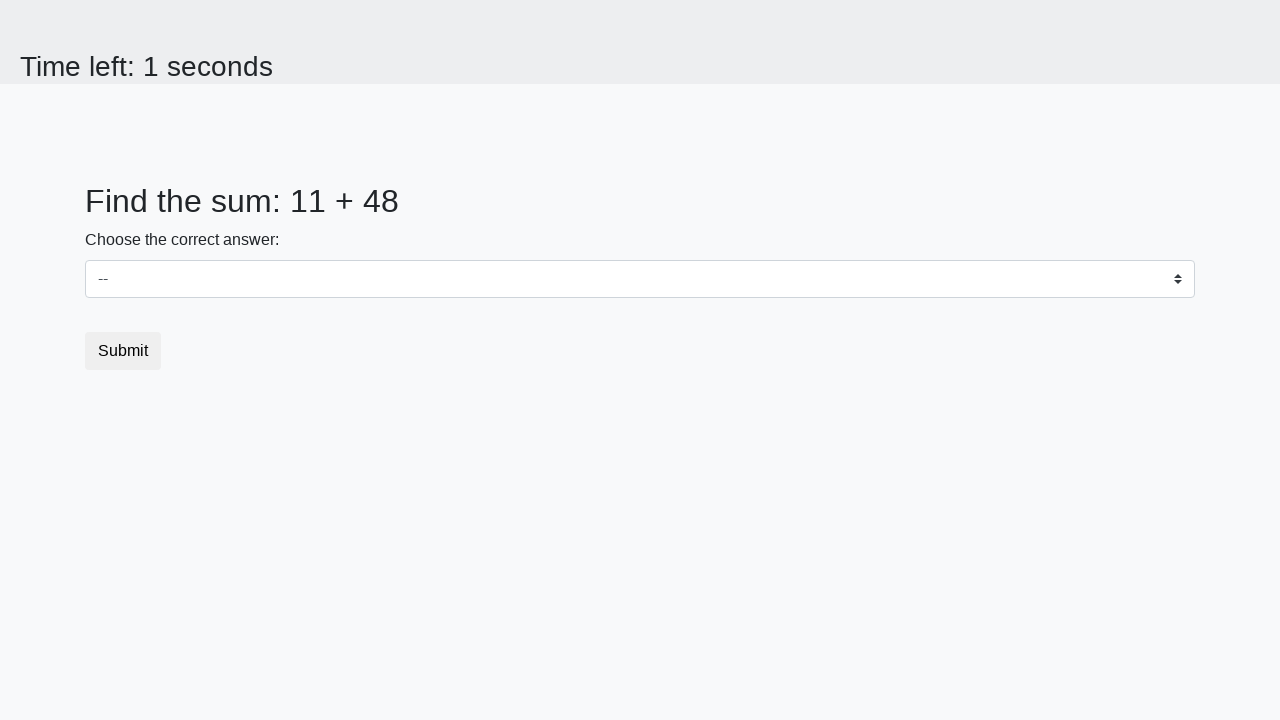